Tests keyboard key press functionality by sending space and left arrow keys to an element and verifying the page displays the correct key press result

Starting URL: http://the-internet.herokuapp.com/key_presses

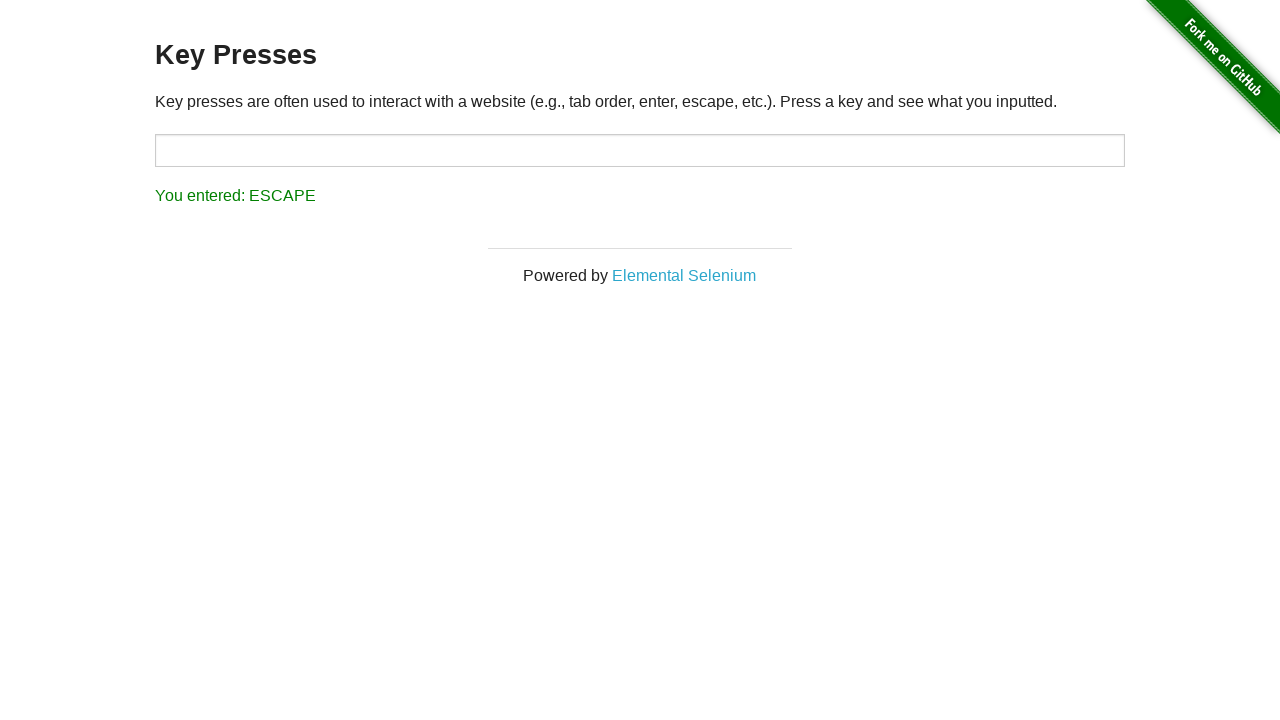

Pressed Space key on target input element on #target
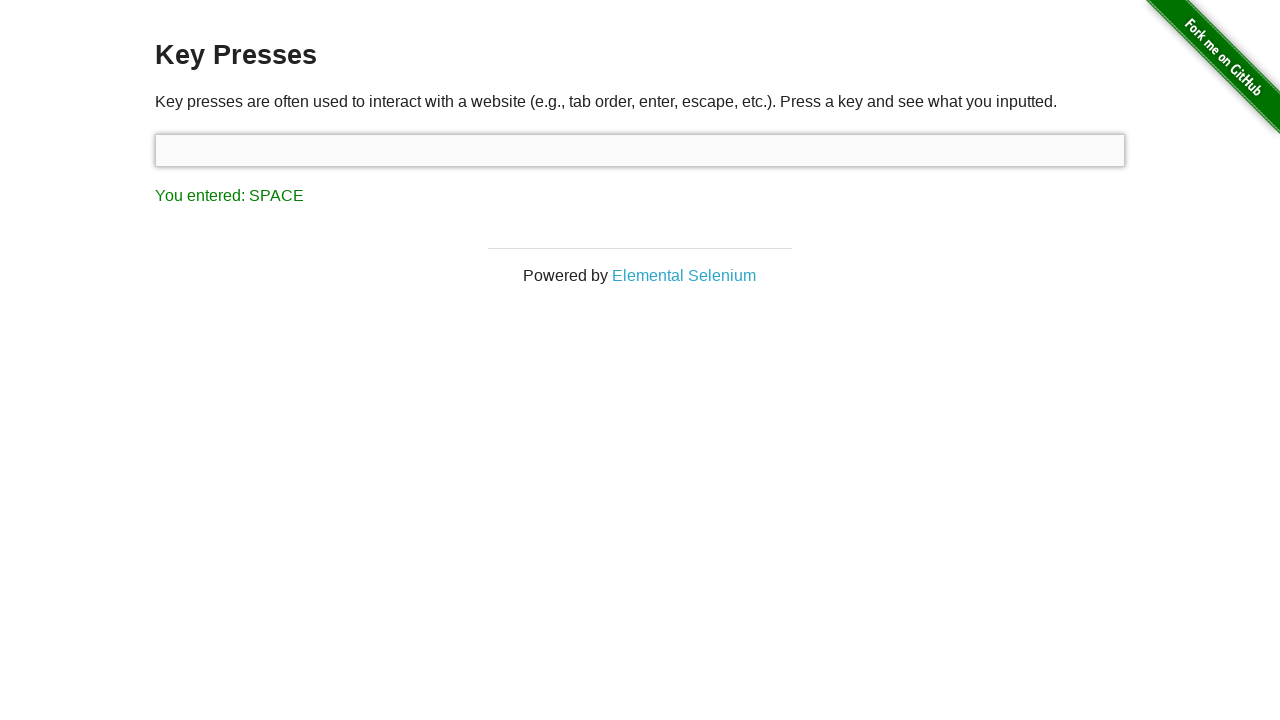

Verified Space key press result displayed correctly
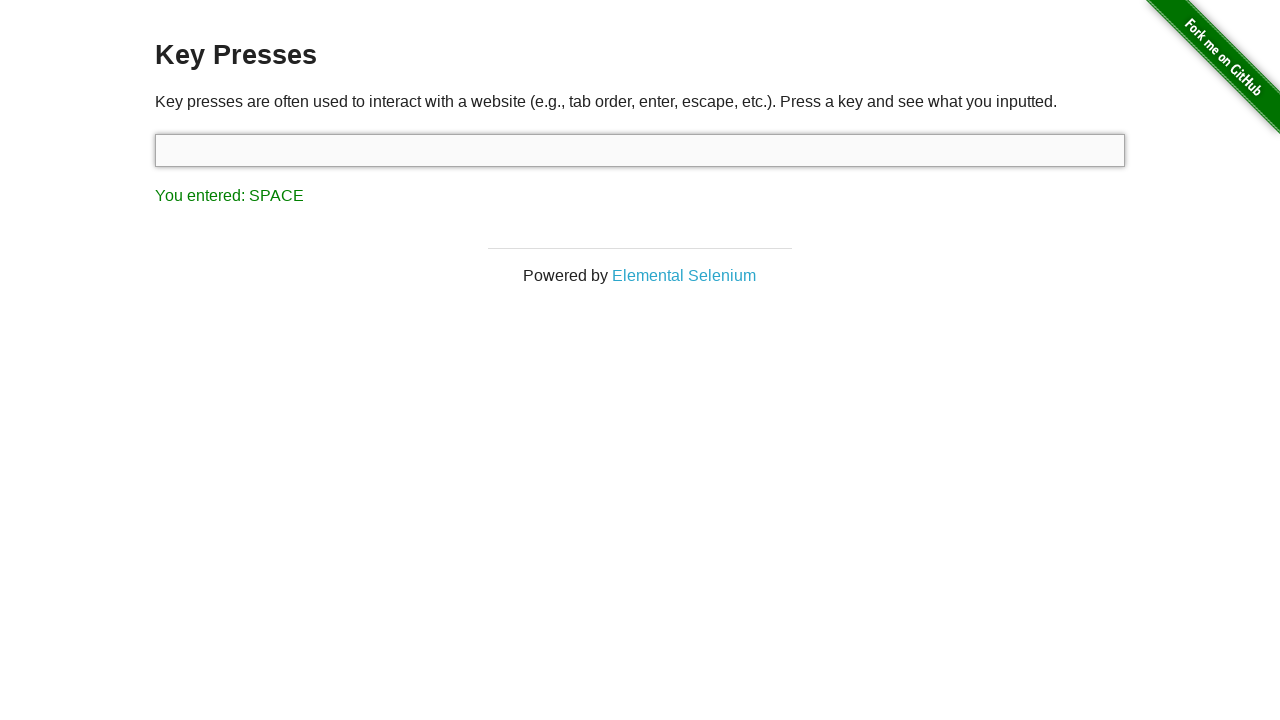

Pressed ArrowLeft key on focused element
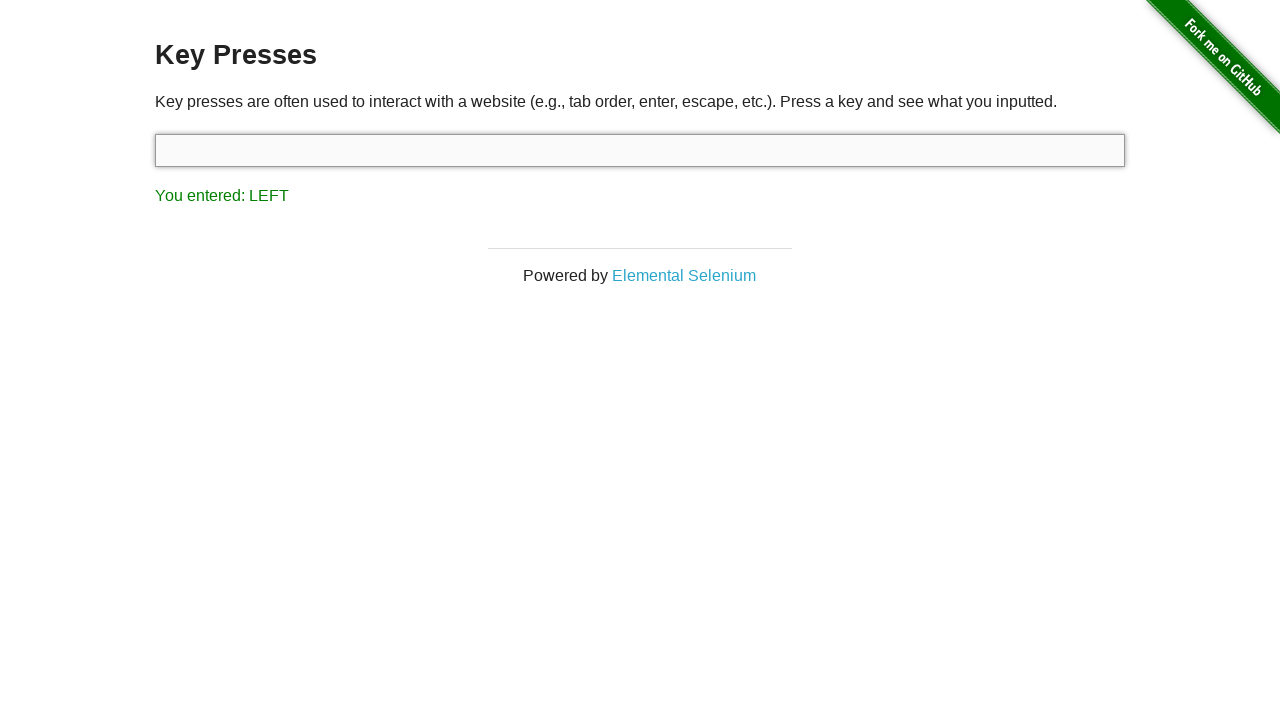

Verified ArrowLeft key press result displayed correctly
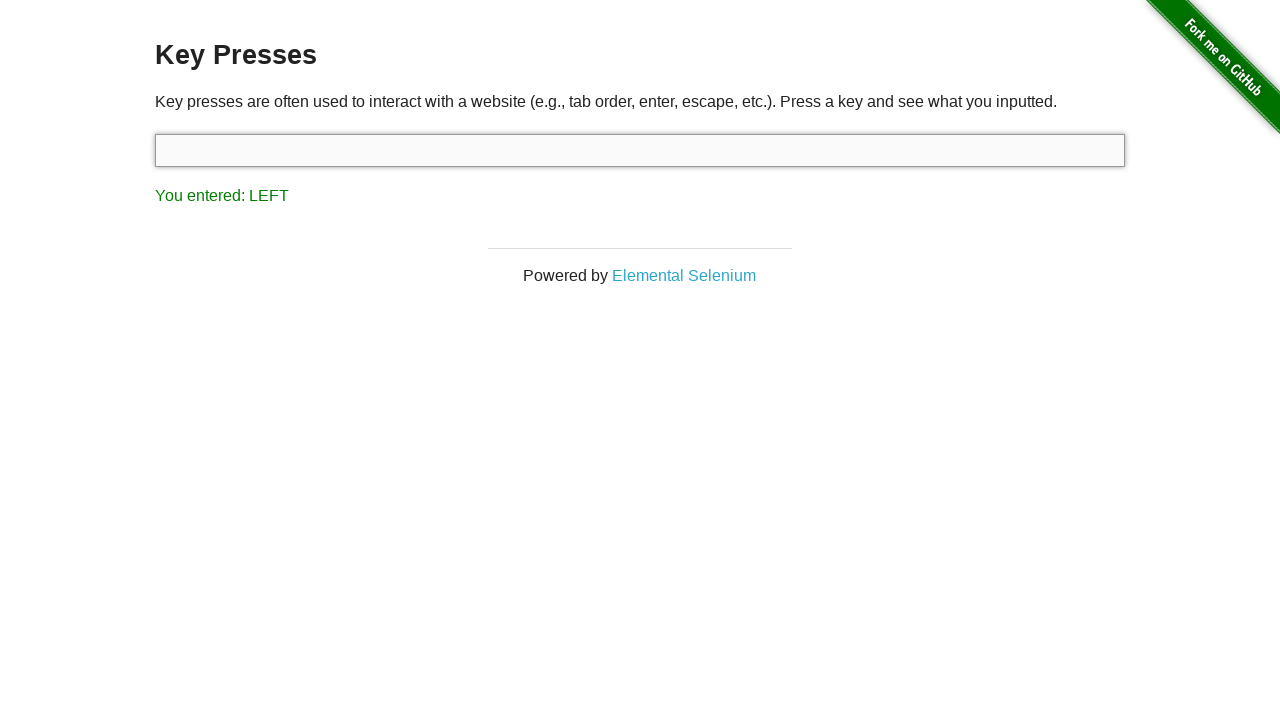

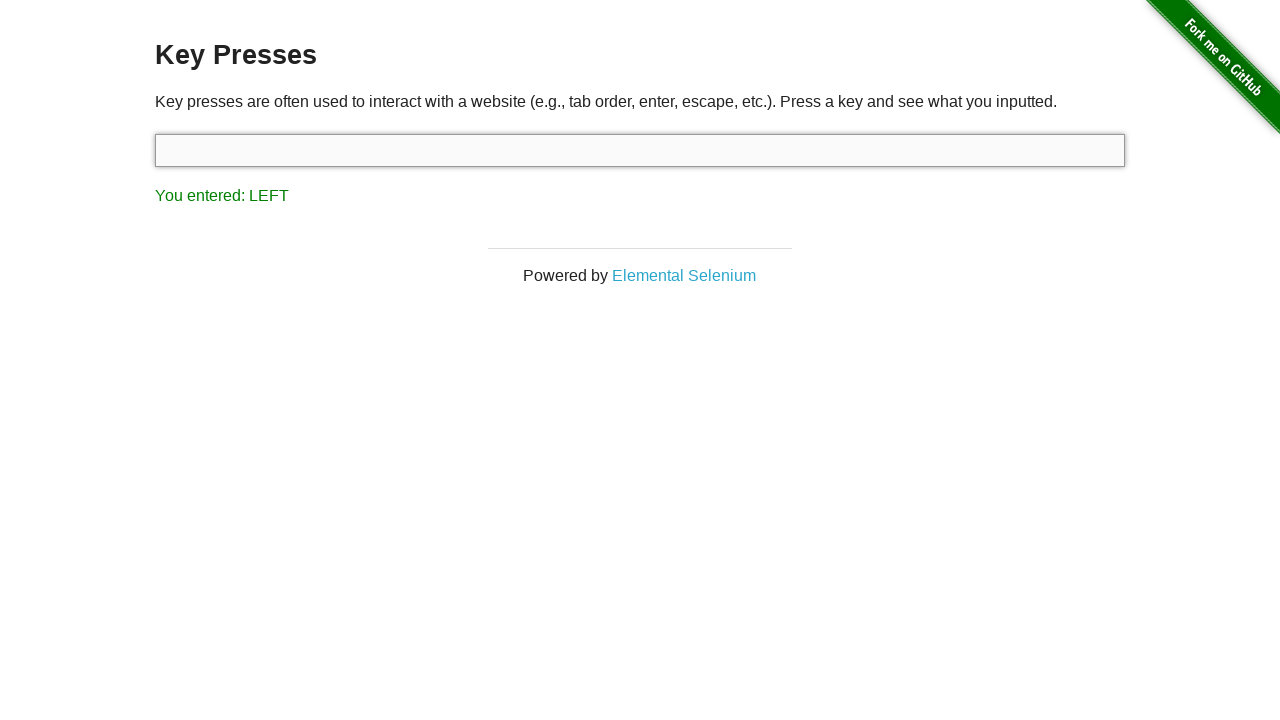